Tests double-click functionality by switching to an iframe, double-clicking on a div element, and verifying the background color changes from blue to yellow.

Starting URL: http://api.jquery.com/dblclick/

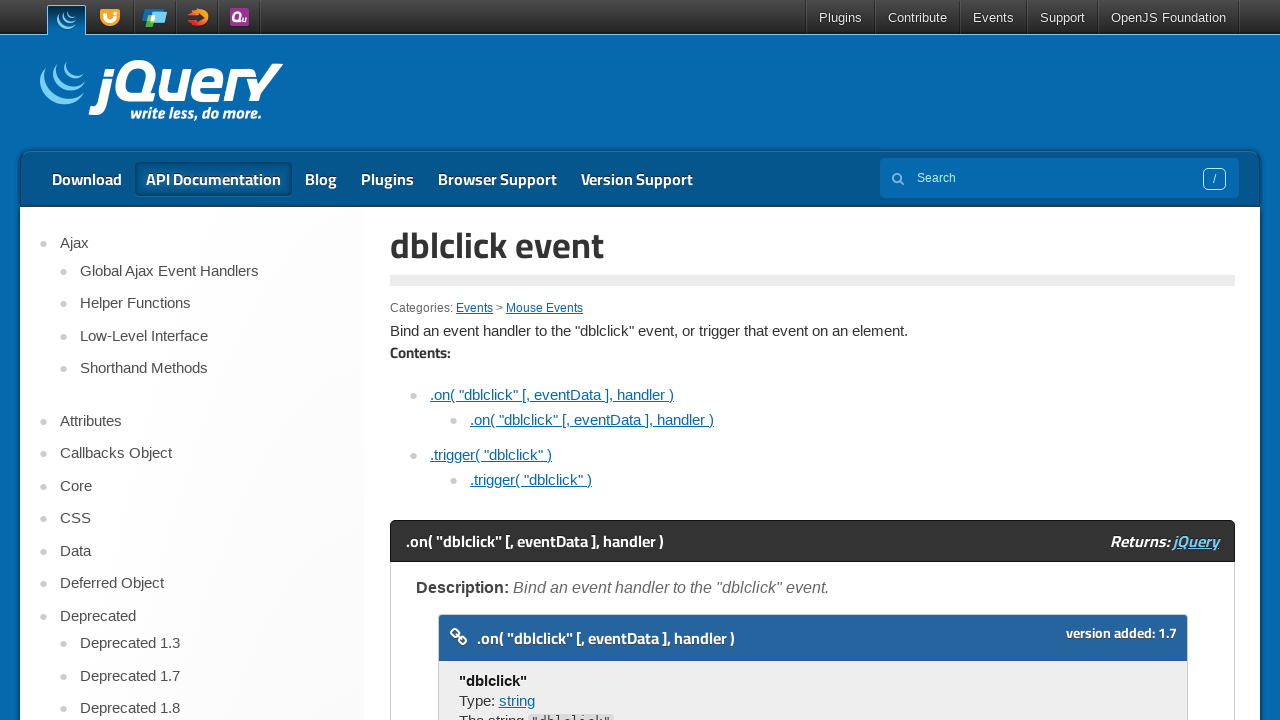

Located the iframe
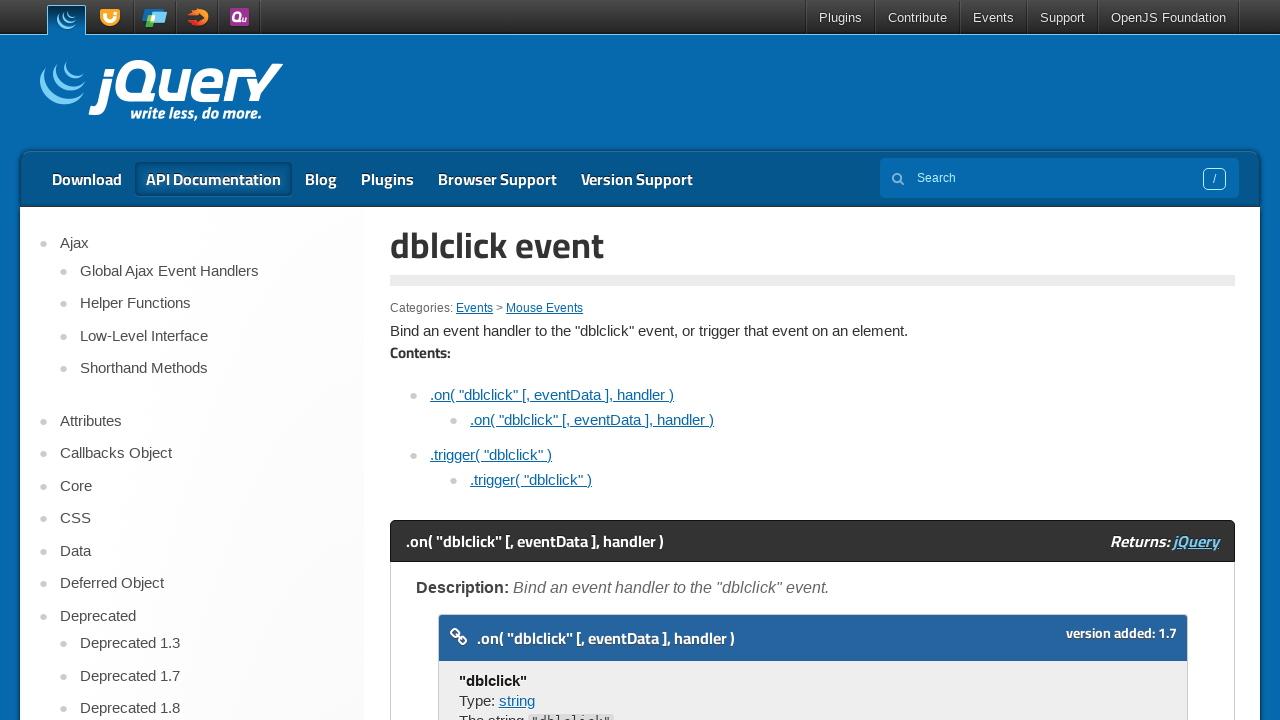

Located the div element inside the iframe
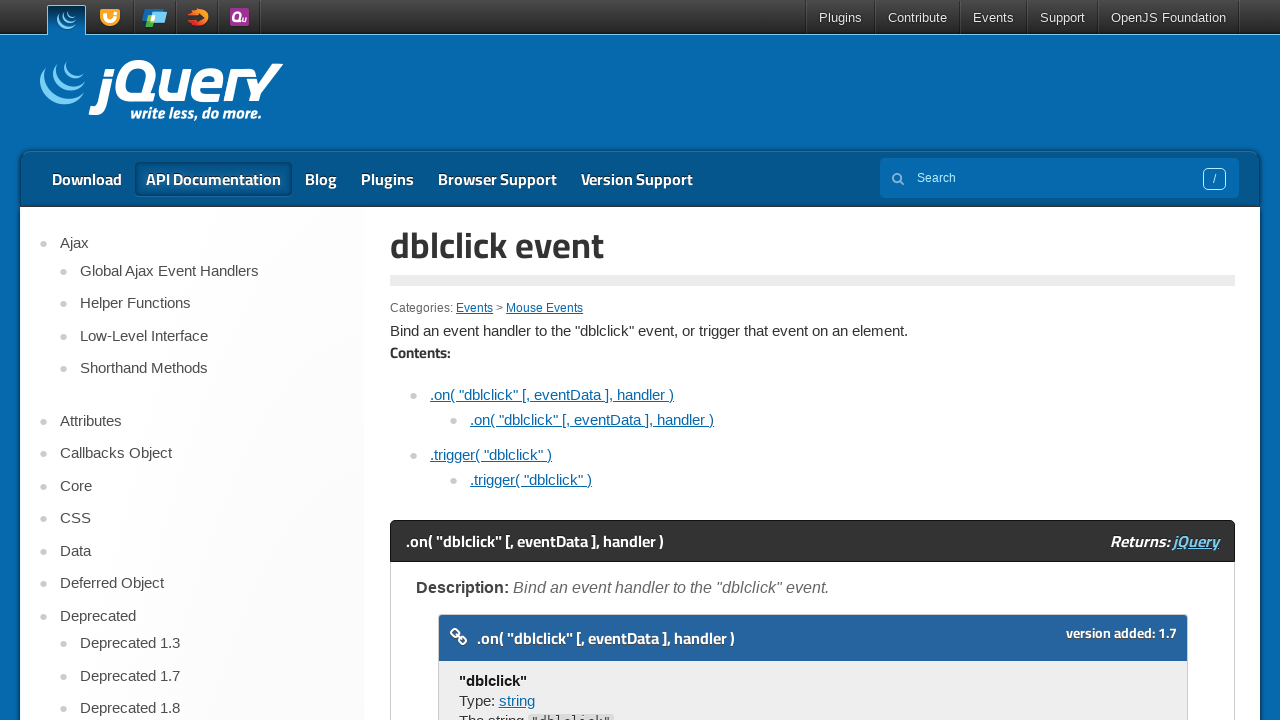

Retrieved initial background color: rgb(0, 0, 255)
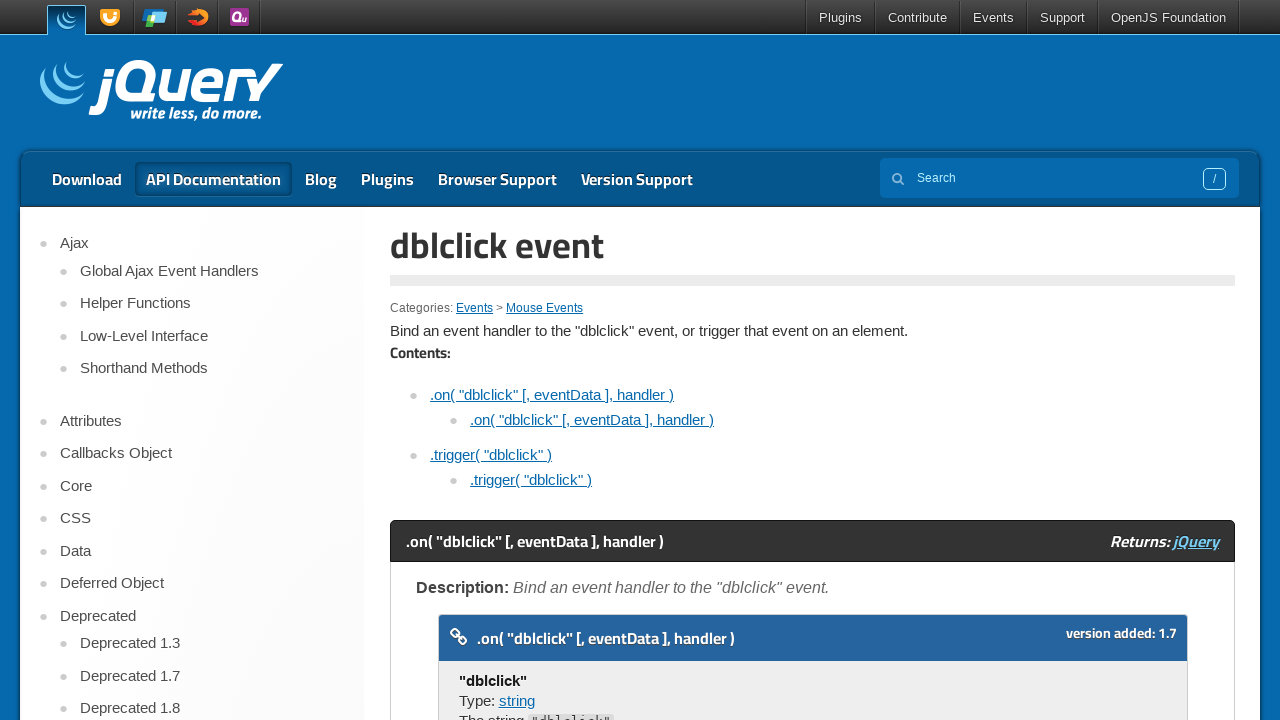

Verified initial color is blue
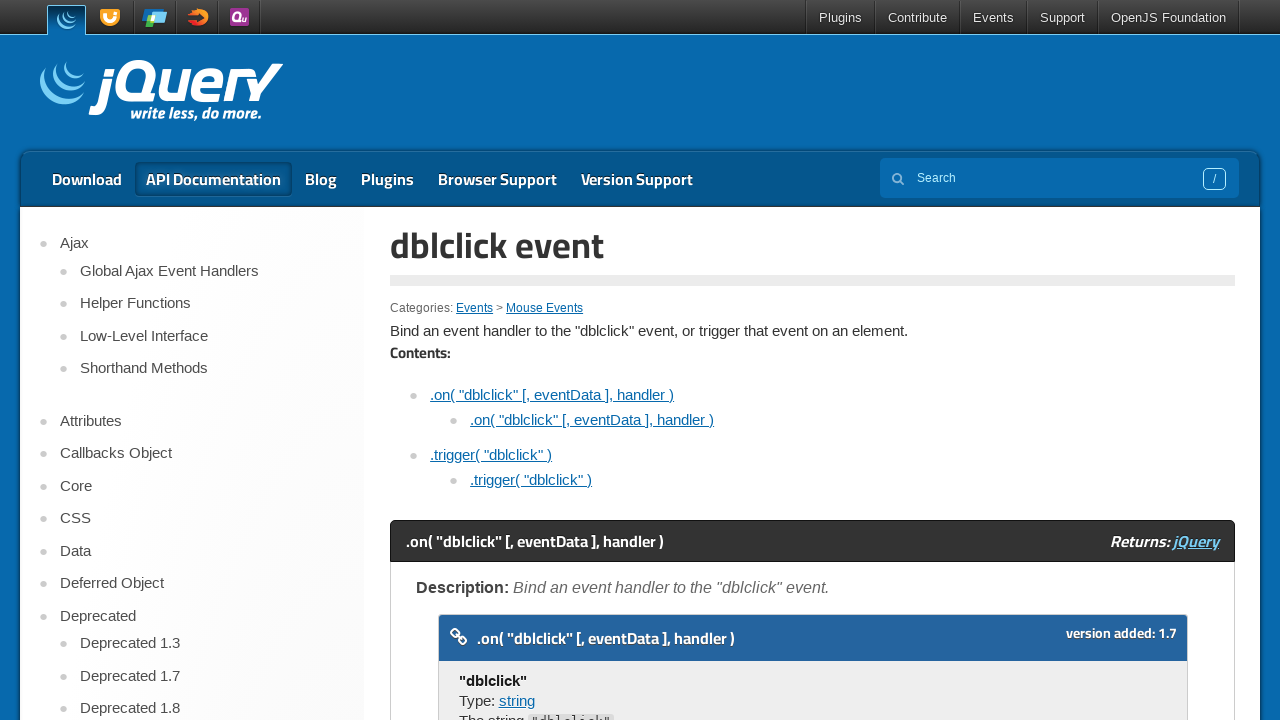

Hovered over the span element in the iframe at (481, 361) on iframe >> nth=0 >> internal:control=enter-frame >> span >> nth=0
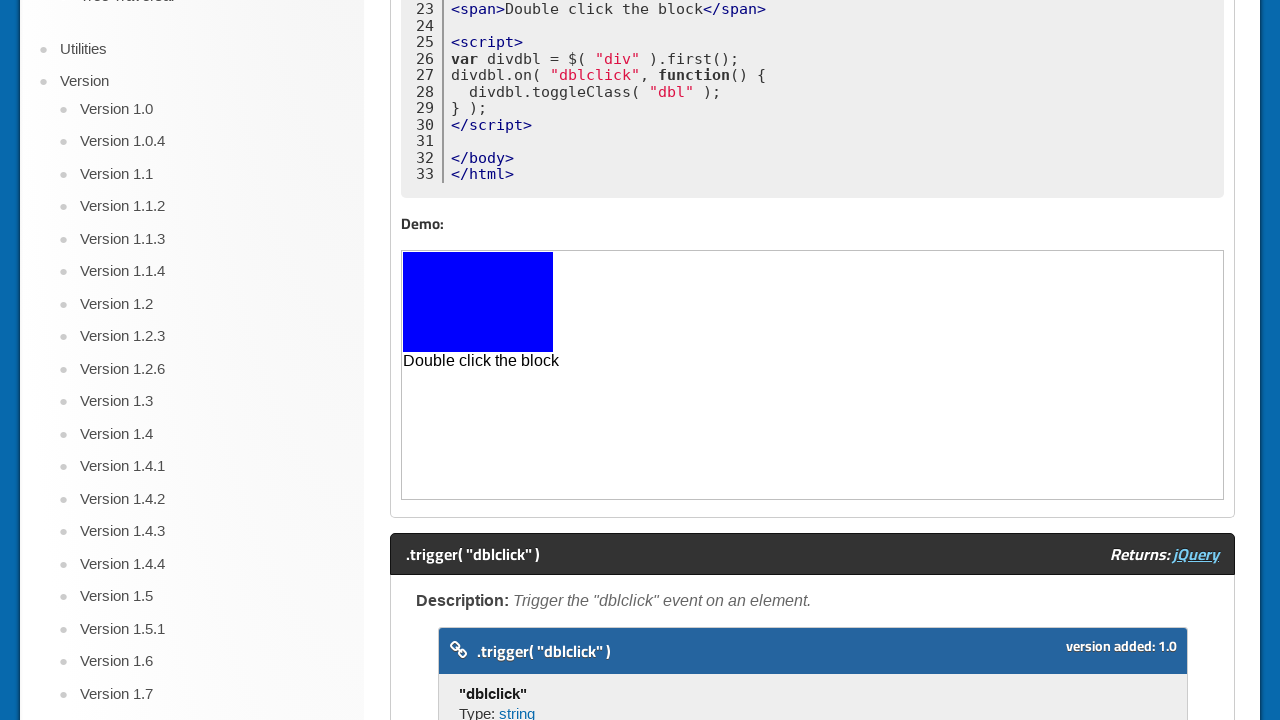

Double-clicked on the div element at (478, 302) on iframe >> nth=0 >> internal:control=enter-frame >> div >> nth=0
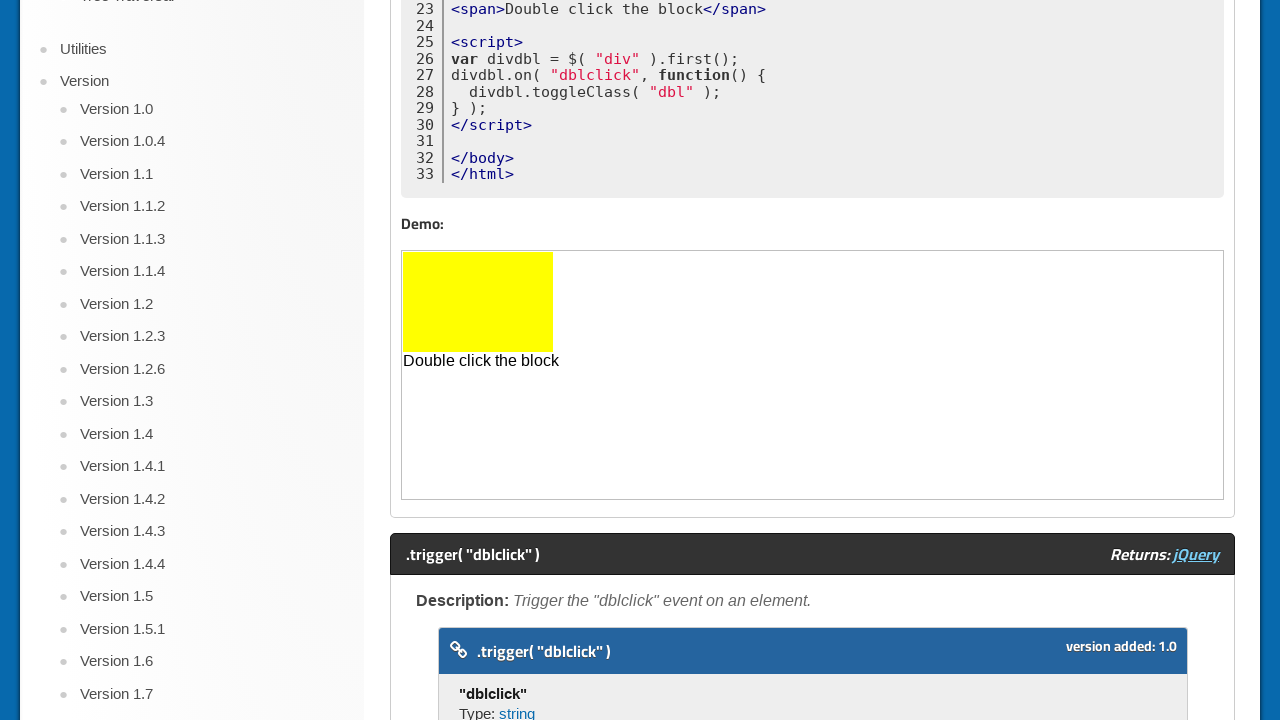

Retrieved new background color: rgb(255, 255, 0)
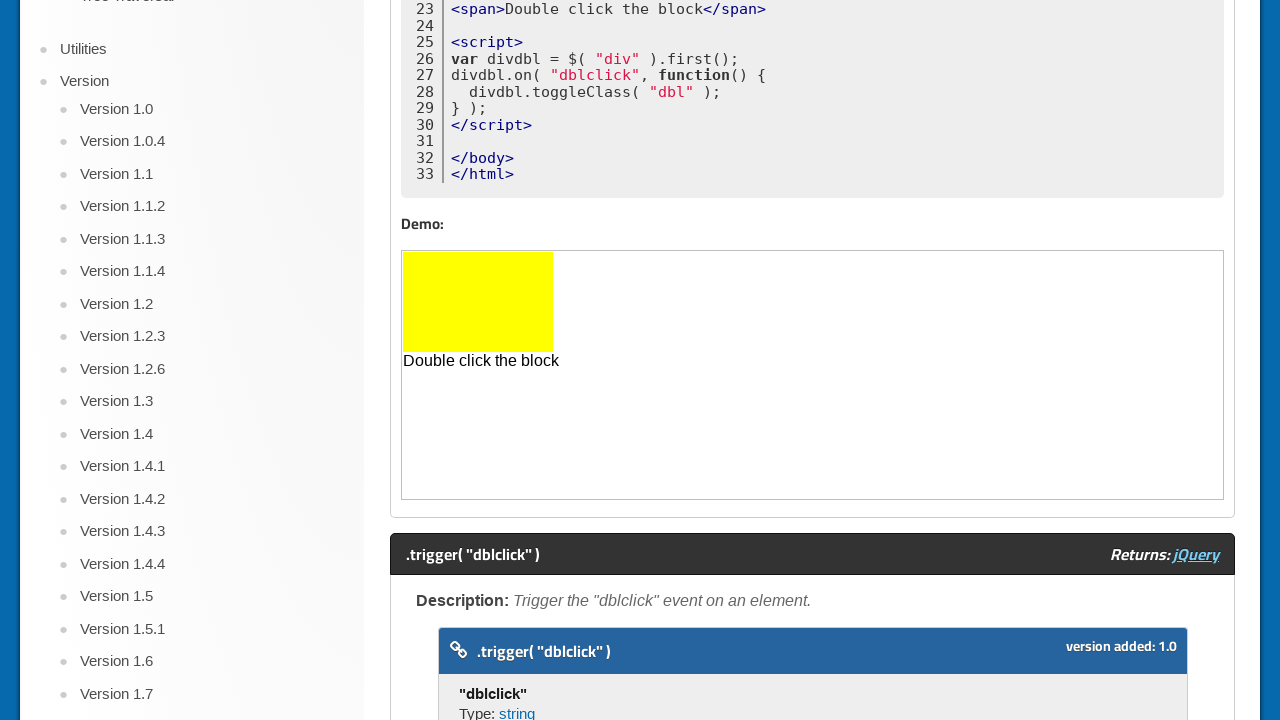

Verified background color changed to yellow after double-click
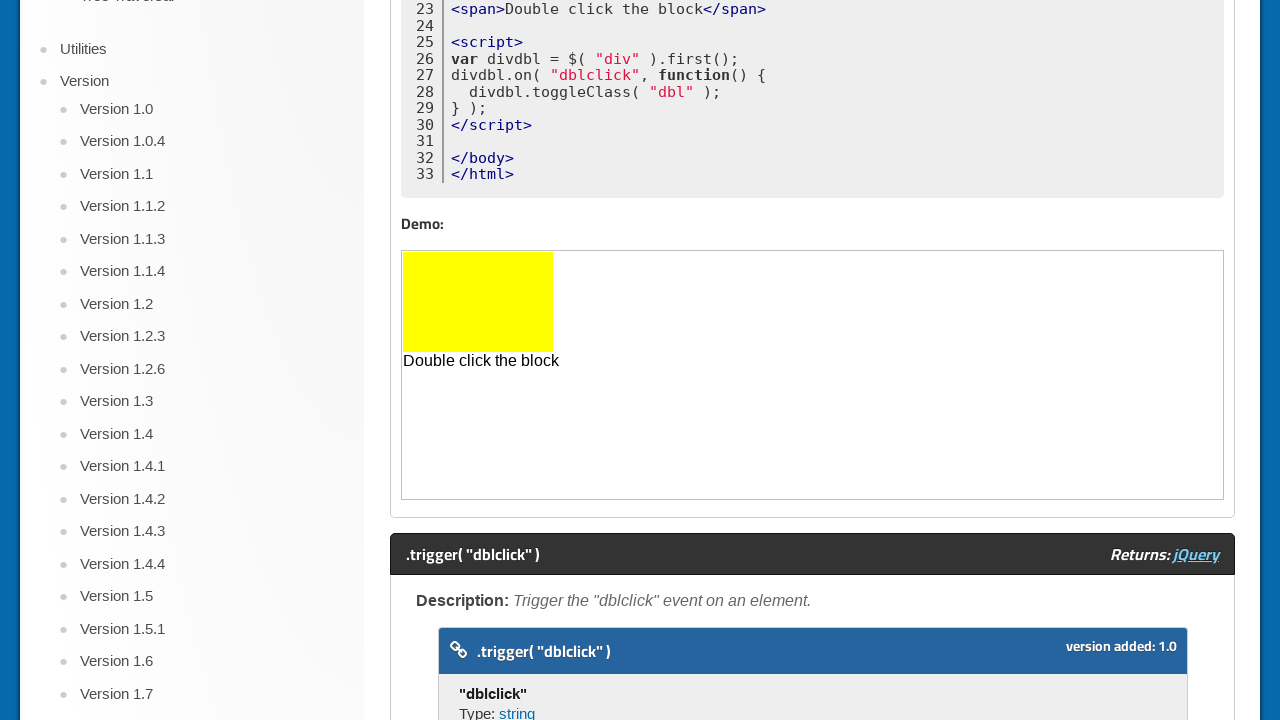

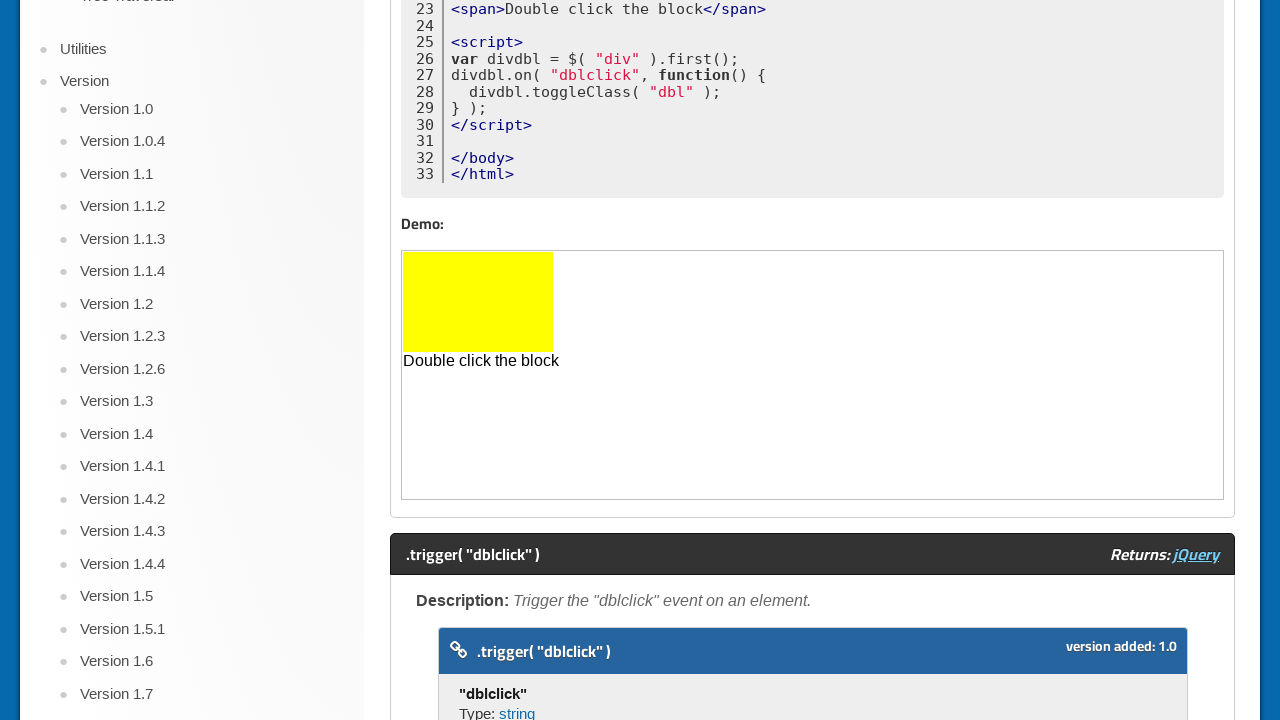